Navigates to the OrangeHRM demo site and verifies the page title contains expected text

Starting URL: https://opensource-demo.orangehrmlive.com/

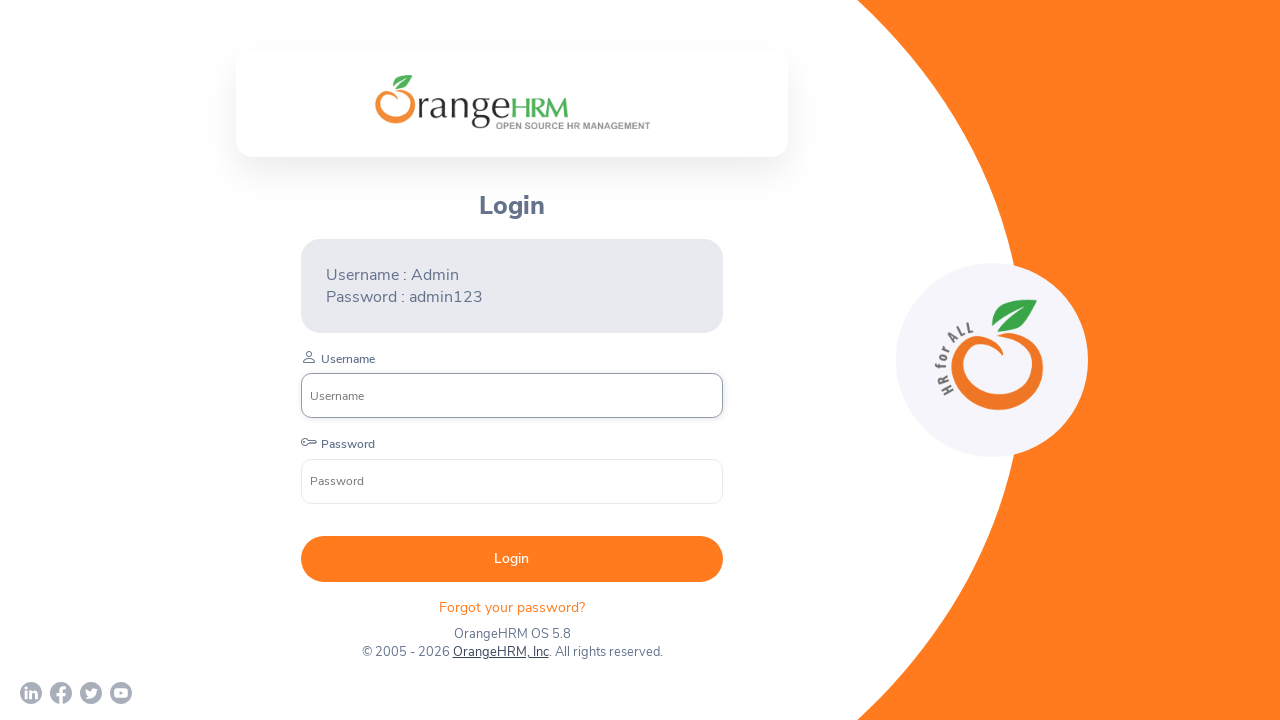

Navigated to OrangeHRM demo site
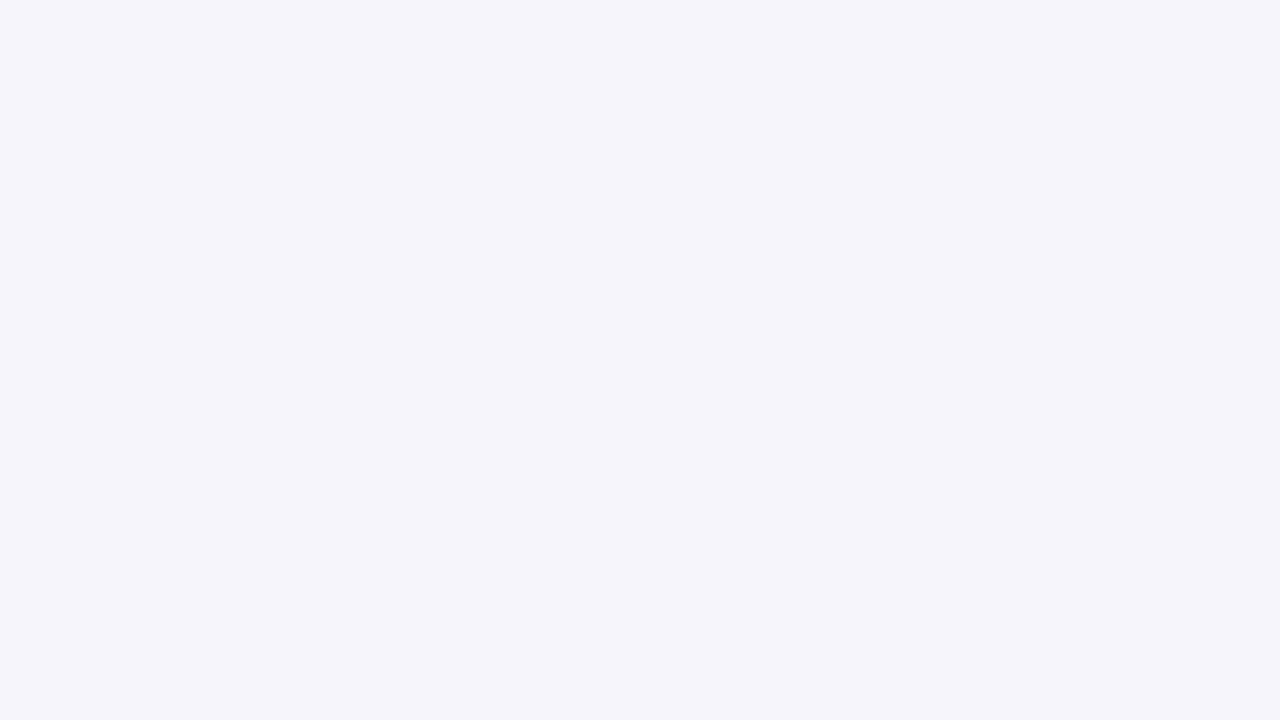

Page DOM content loaded
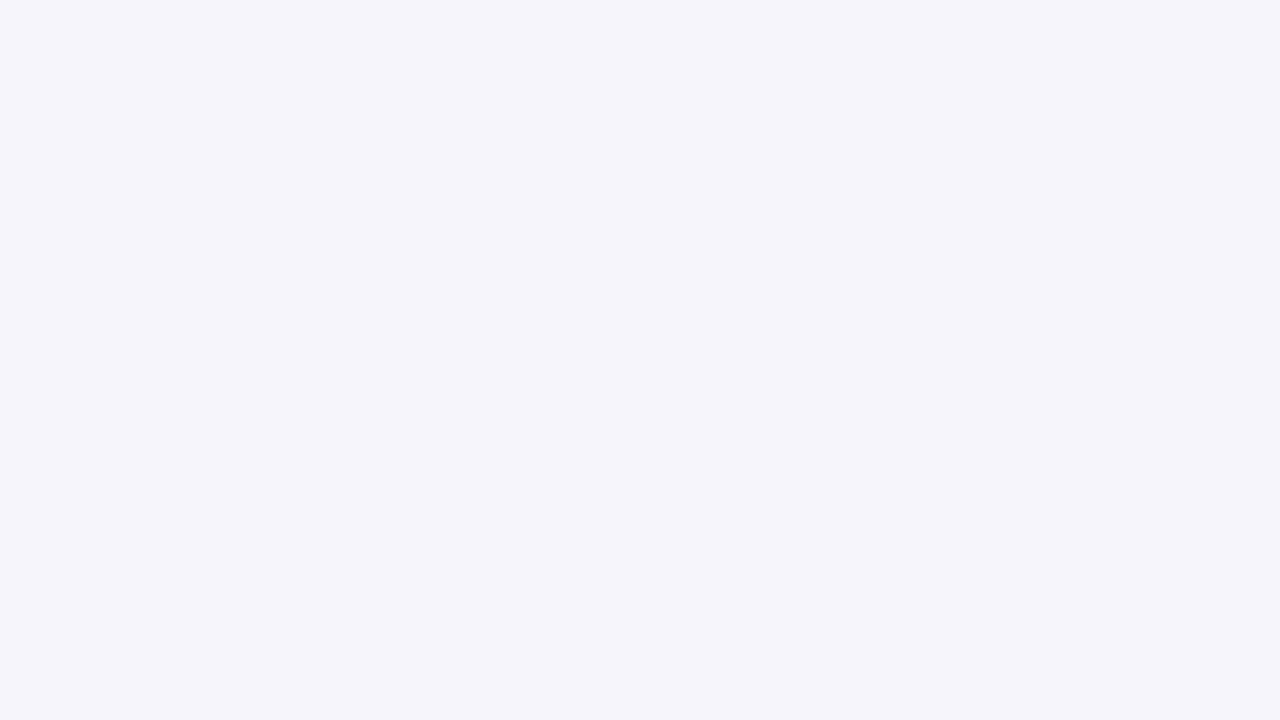

Retrieved page title: OrangeHRM
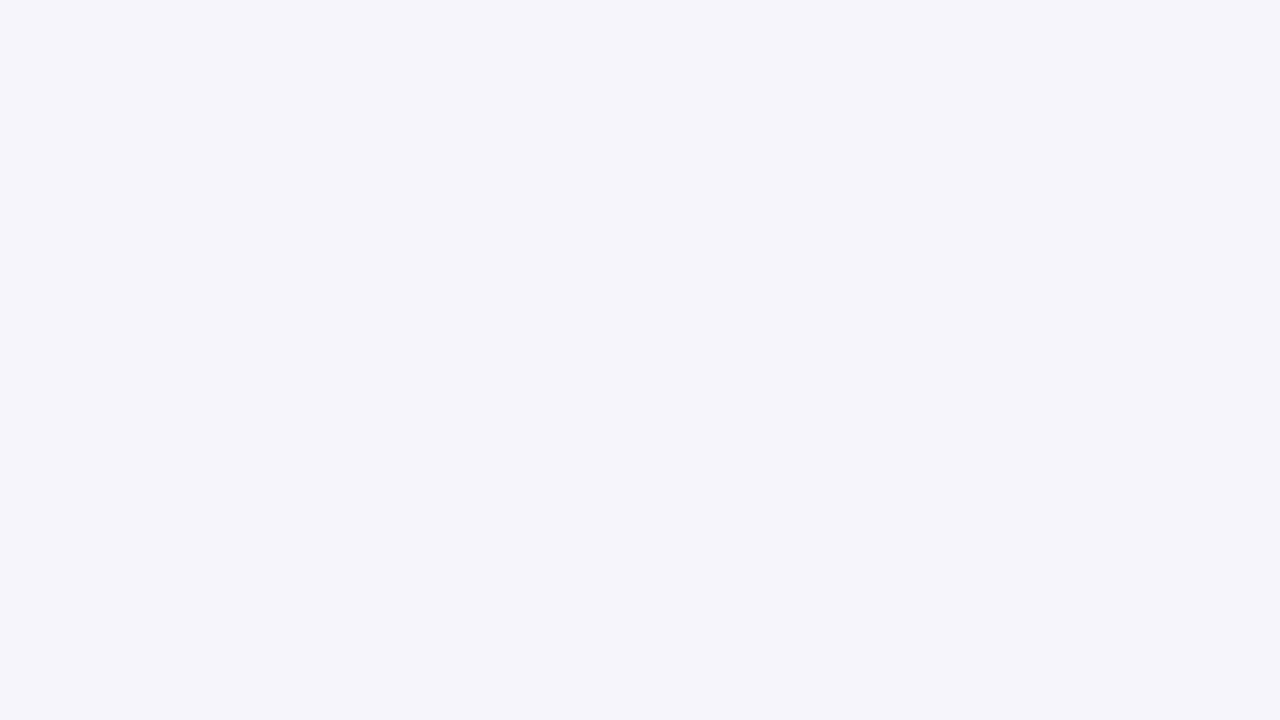

Verified page title contains 'OrangeHRM'
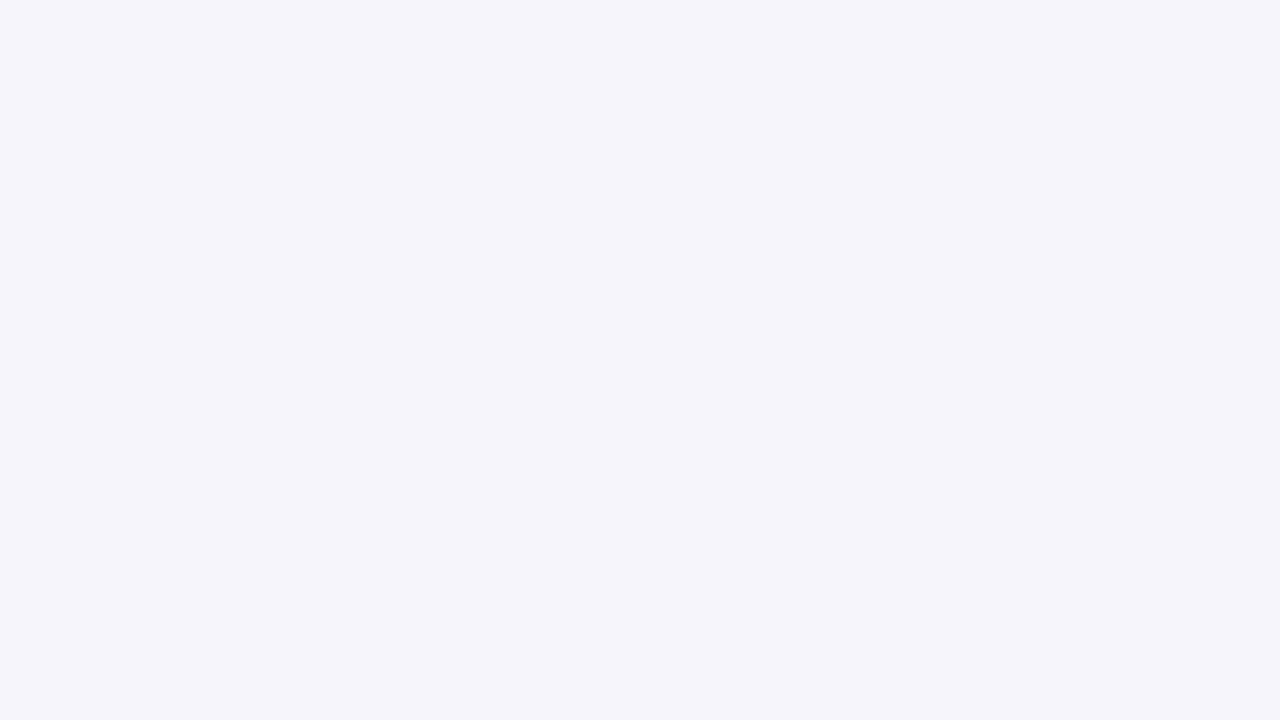

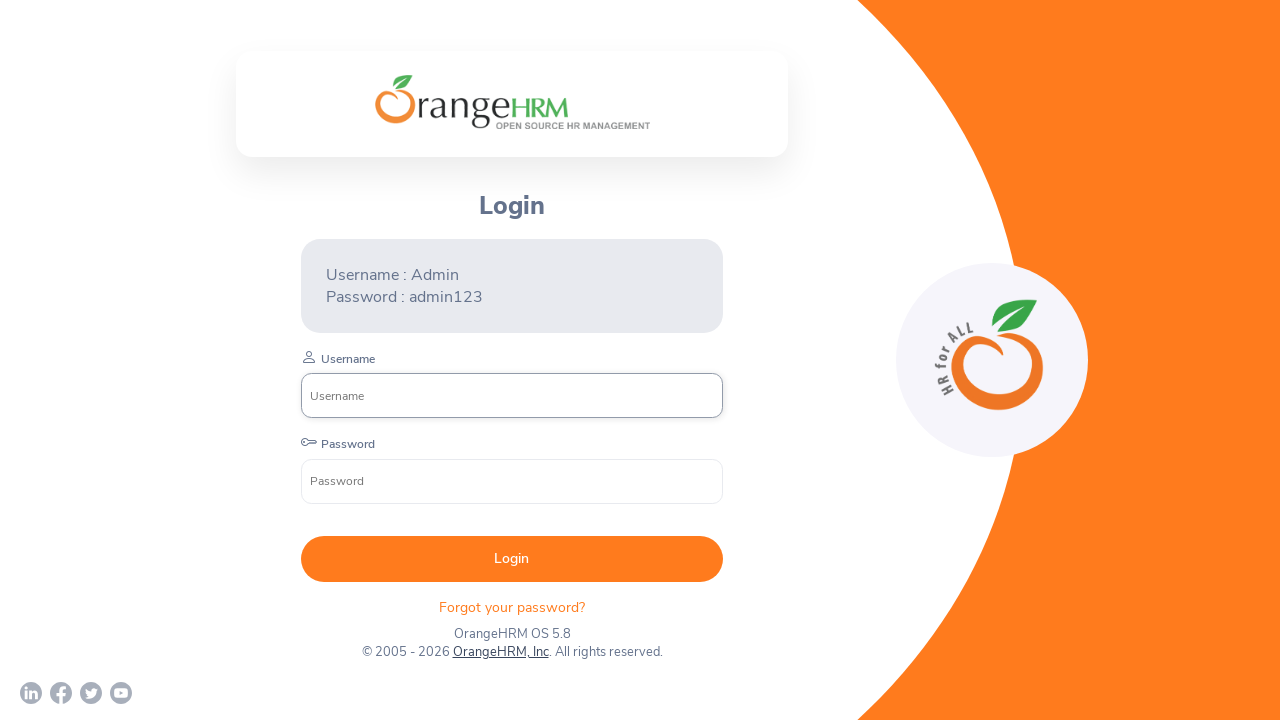